Tests scrolling functionality on a demo page by scrolling to specific elements and using JavaScript scroll commands

Starting URL: http://manos.malihu.gr/repository/custom-scrollbar/demo/examples/complete_examples.html

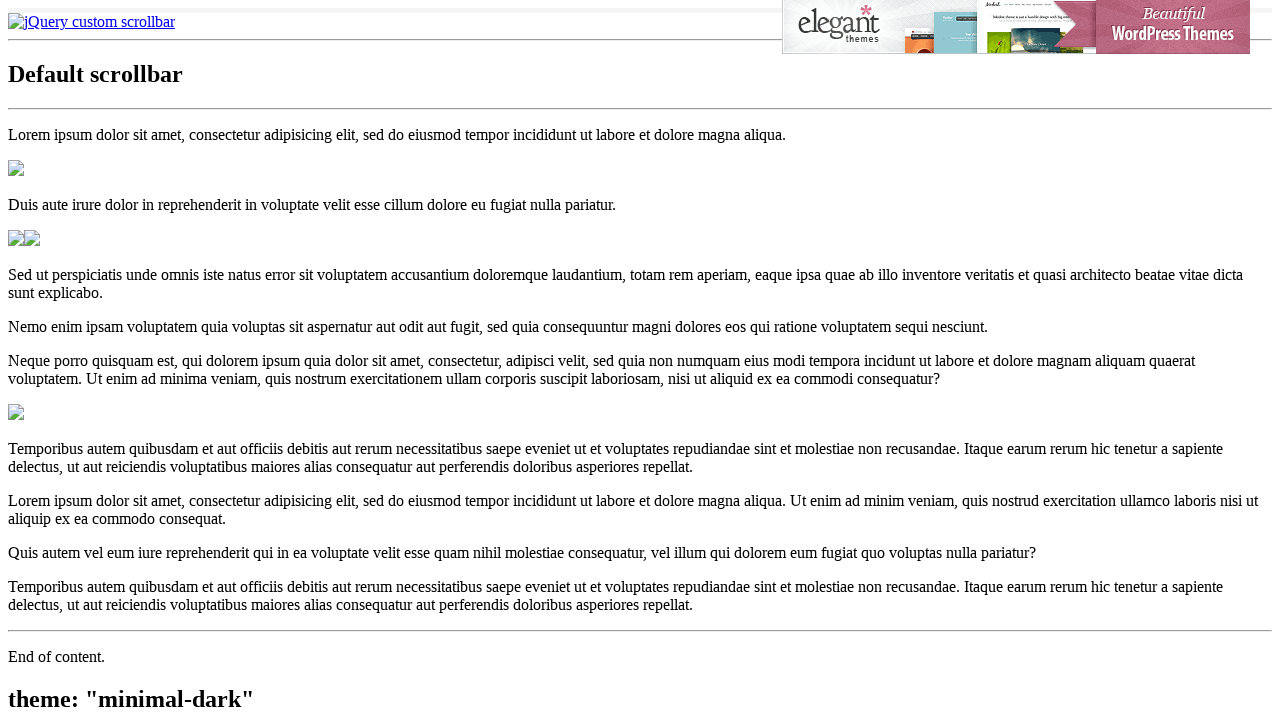

Waited 5 seconds for page to fully load
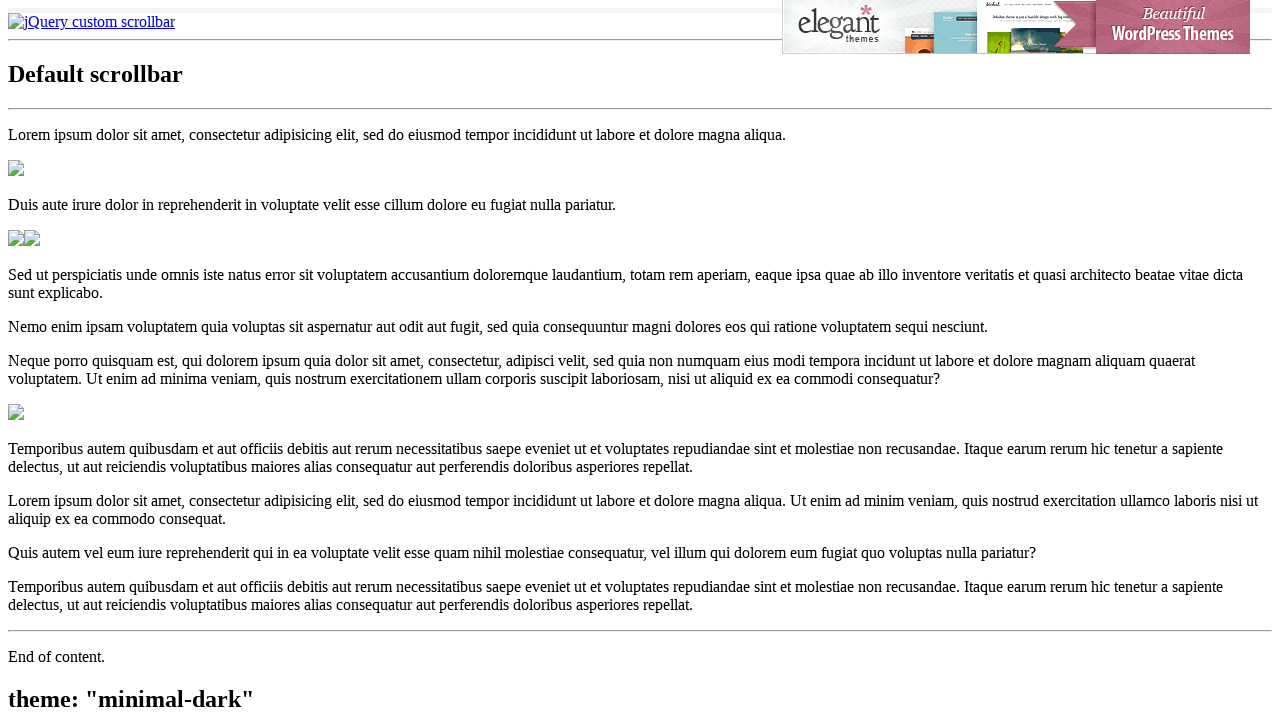

Located target element (paragraph 13 in content-2 div)
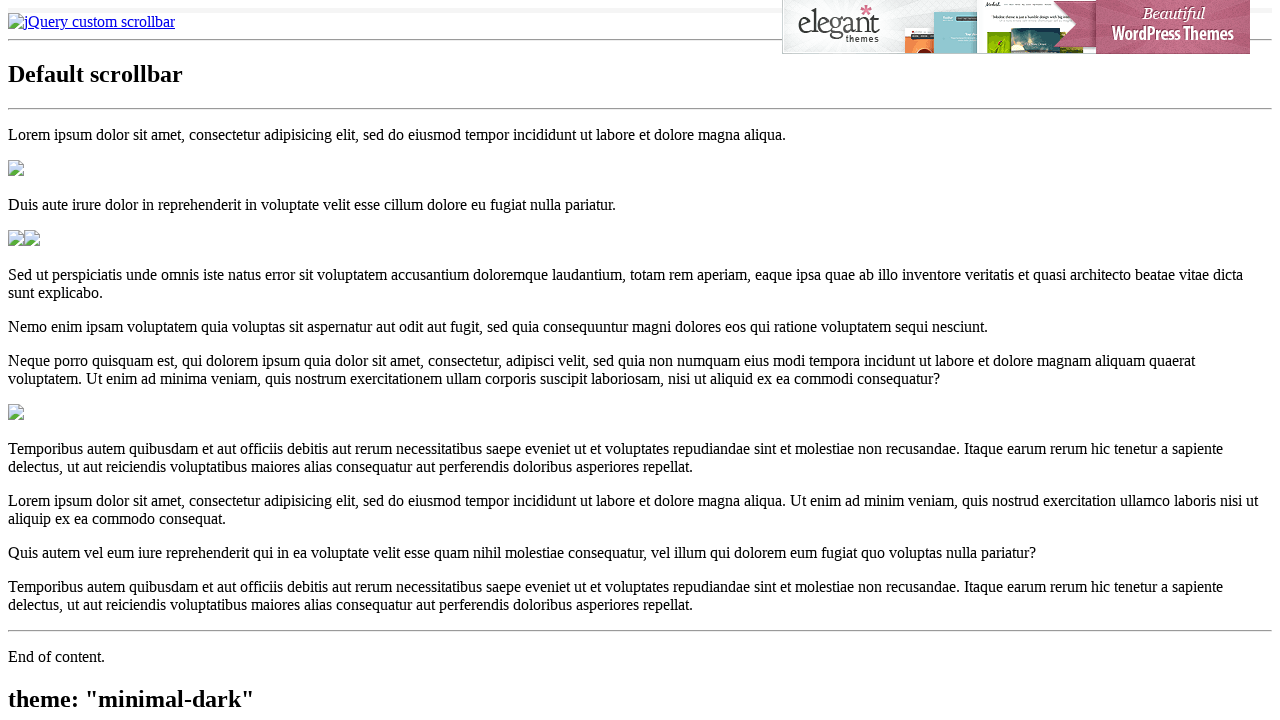

Scrolled target element into view
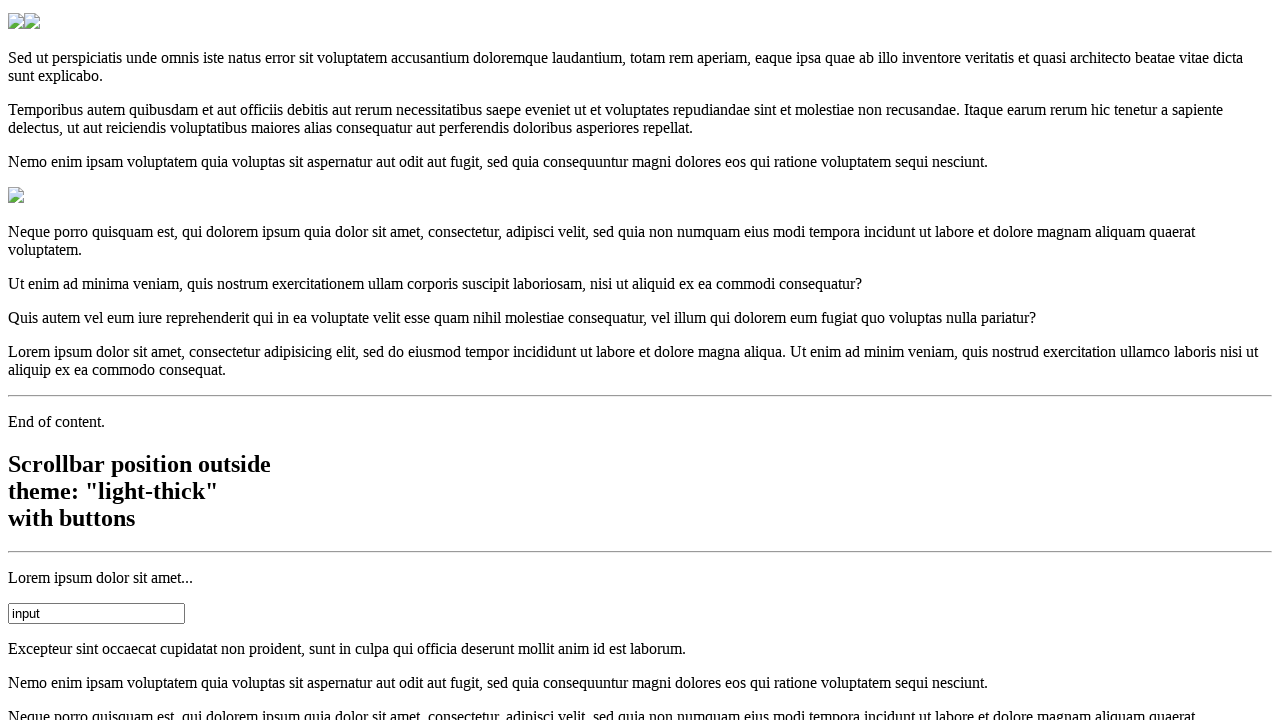

Waited 5 seconds after scrolling element into view
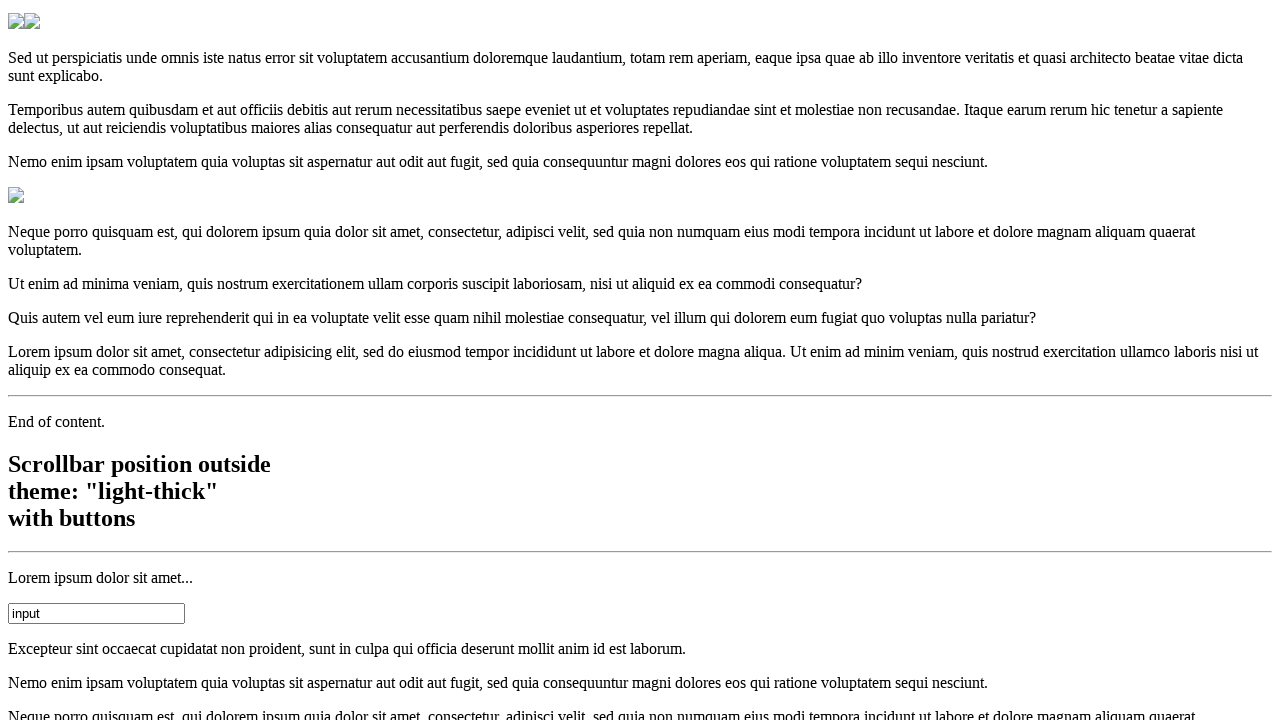

Retrieved text content from target element: Lorem ipsum dolor sit amet, consectetur adipisicing elit, sed do eiusmod tempor incididunt ut labore et dolore magna aliqua. Ut enim ad minim veniam, quis nostrud exercitation ullamco laboris nisi ut aliquip ex ea commodo consequat.
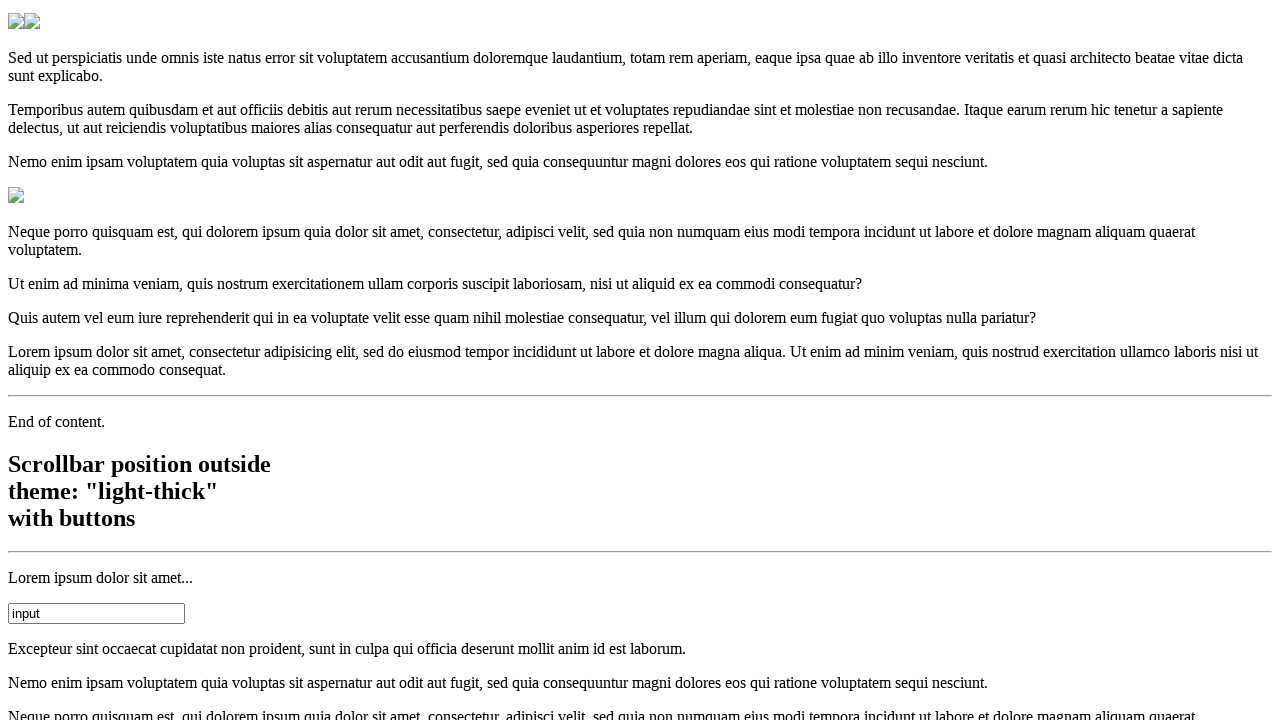

Scrolled down to position 8000 using JavaScript
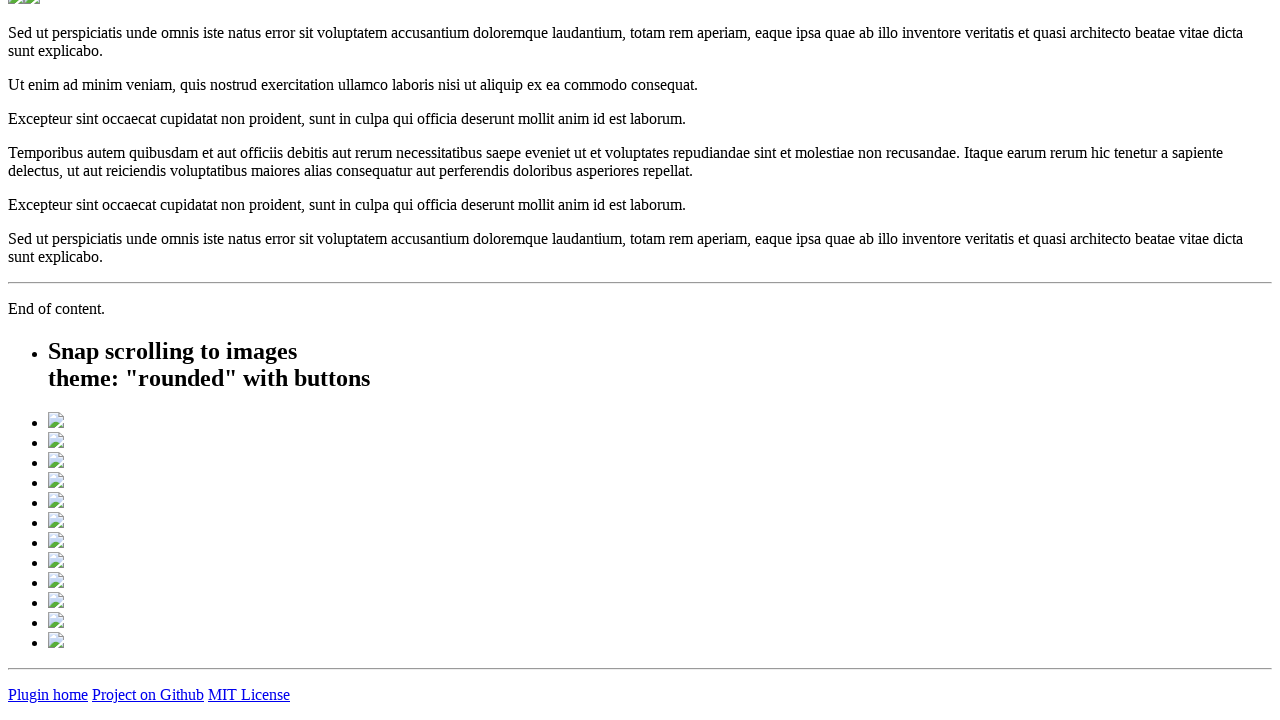

Waited 5 seconds after scrolling down
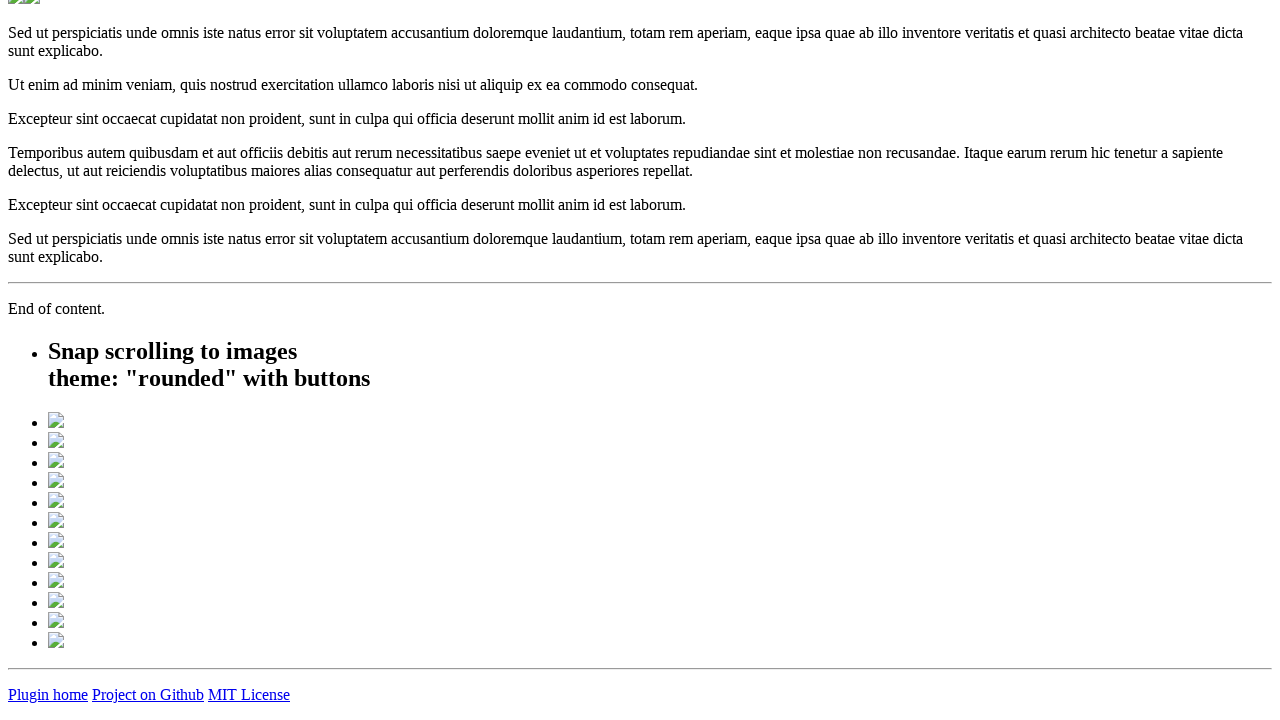

Scrolled up by 2000 pixels using JavaScript
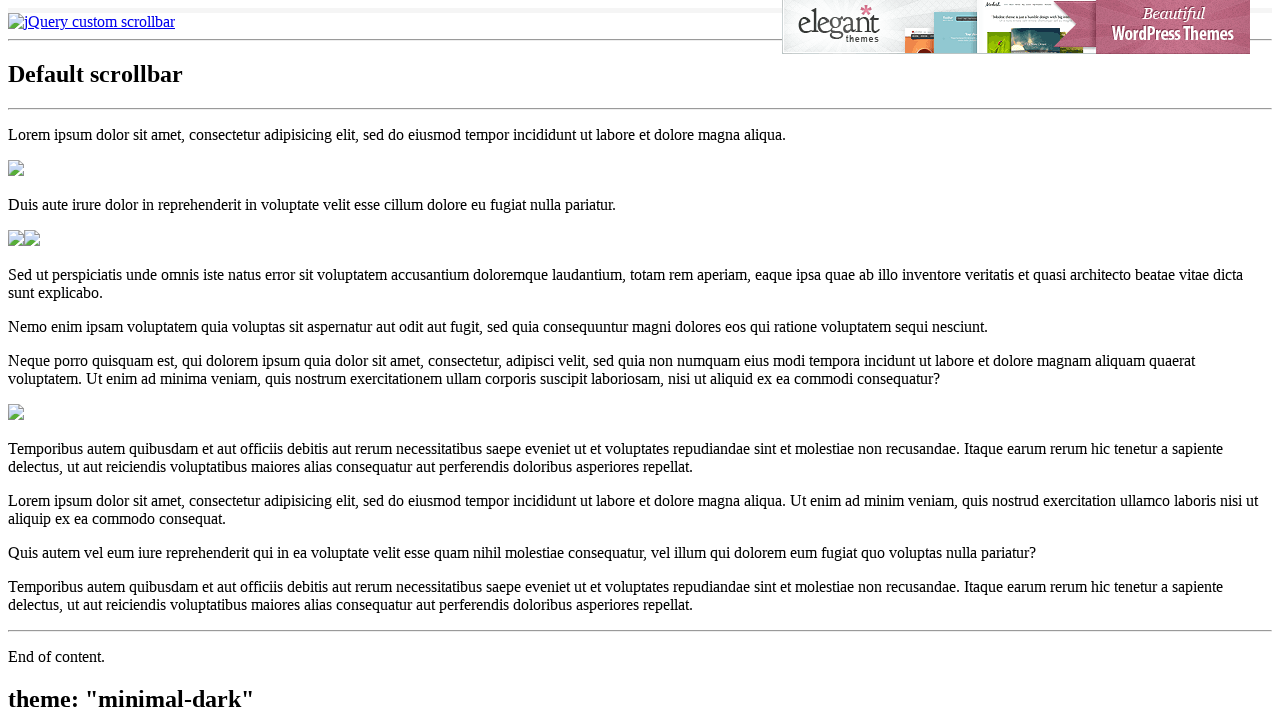

Waited 5 seconds after scrolling up
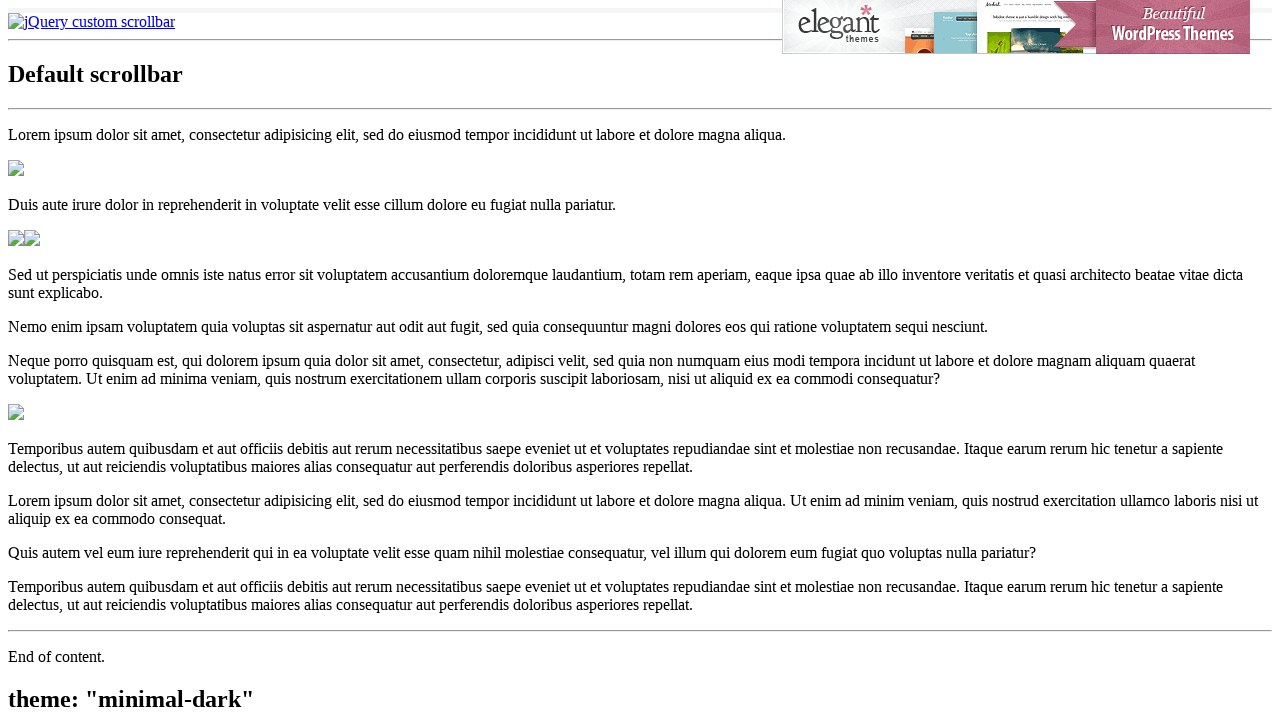

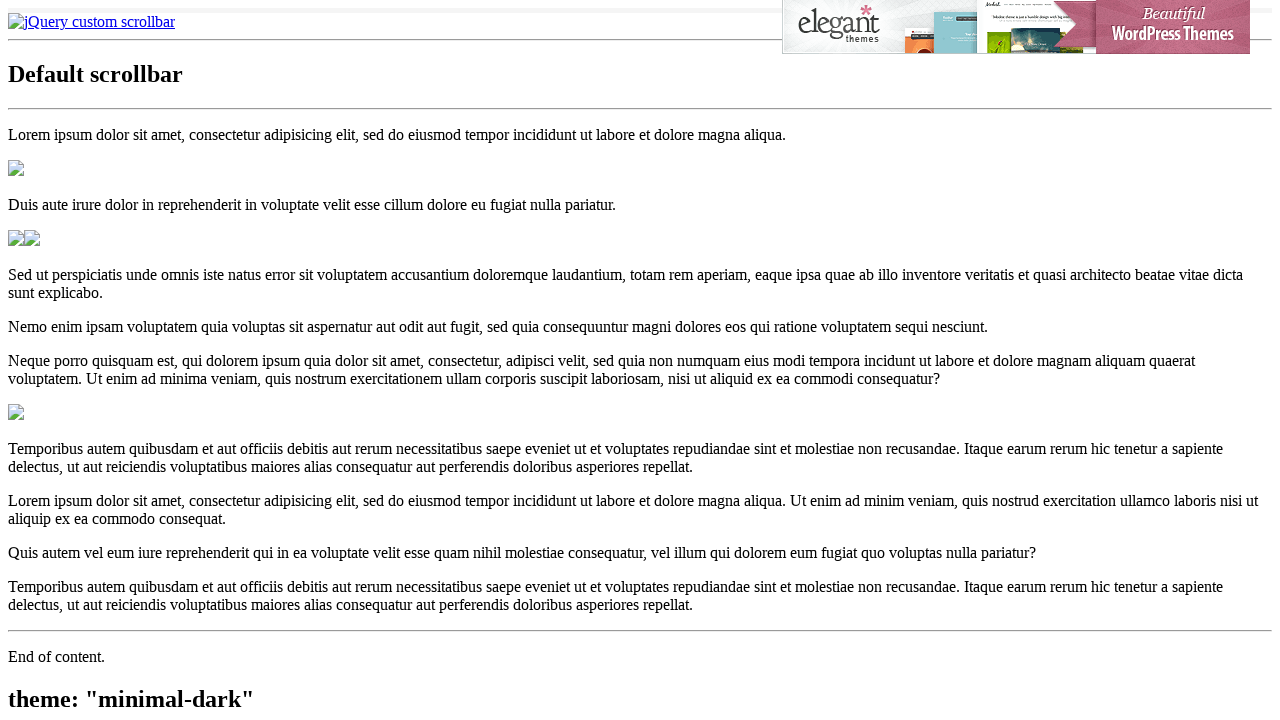